Tests right-click context menu functionality including hover and click actions

Starting URL: http://swisnl.github.io/jQuery-contextMenu/demo.html

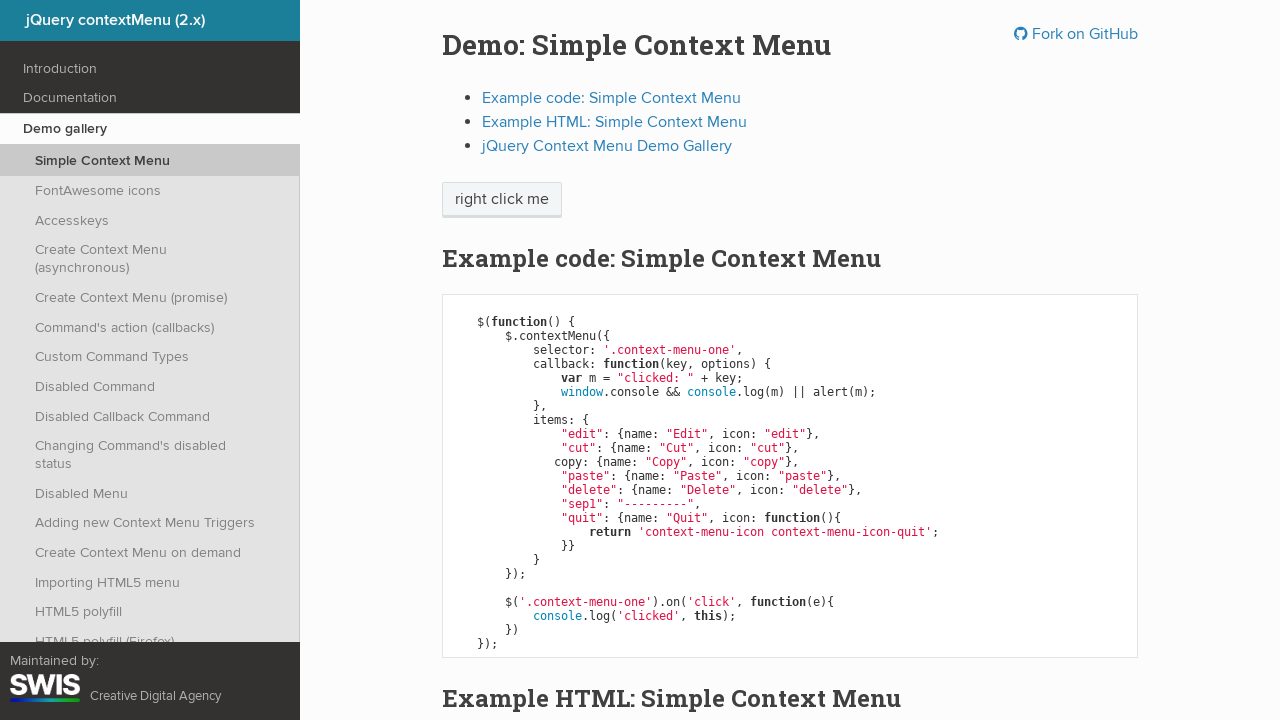

Verified quit menu item is not initially visible
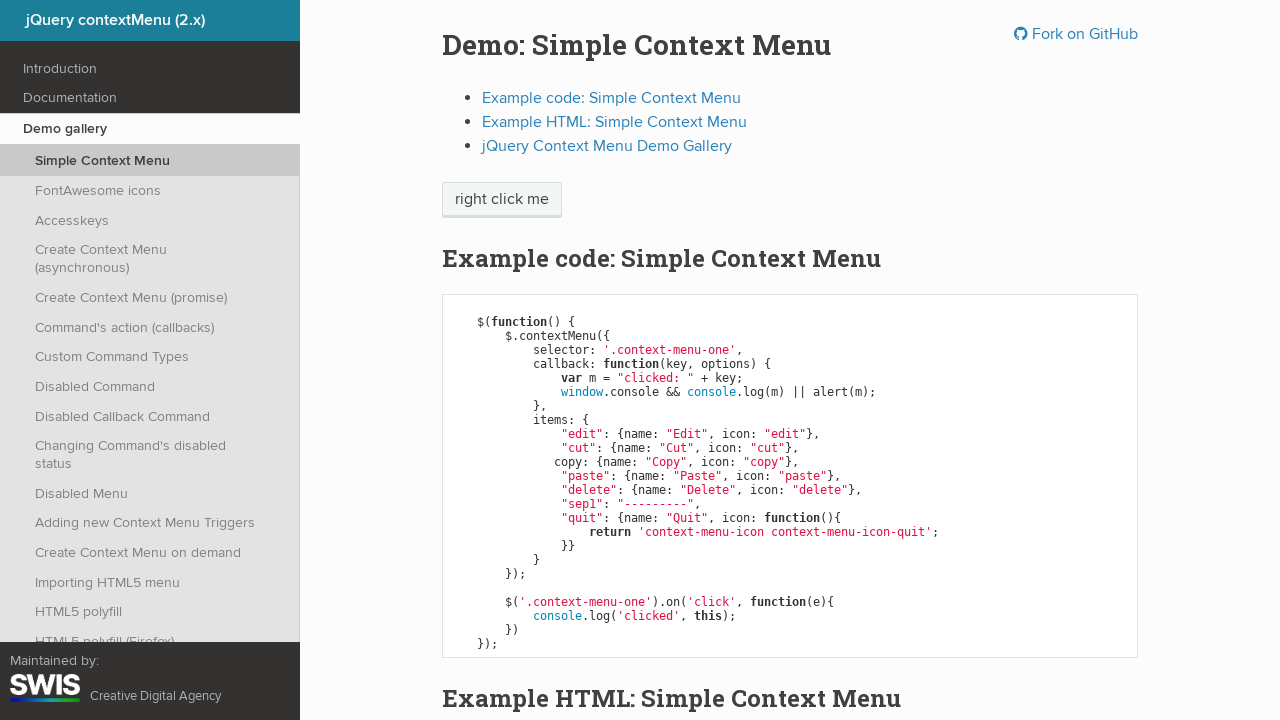

Right-clicked on 'right click me' element at (502, 200) on xpath=//span[text()='right click me']
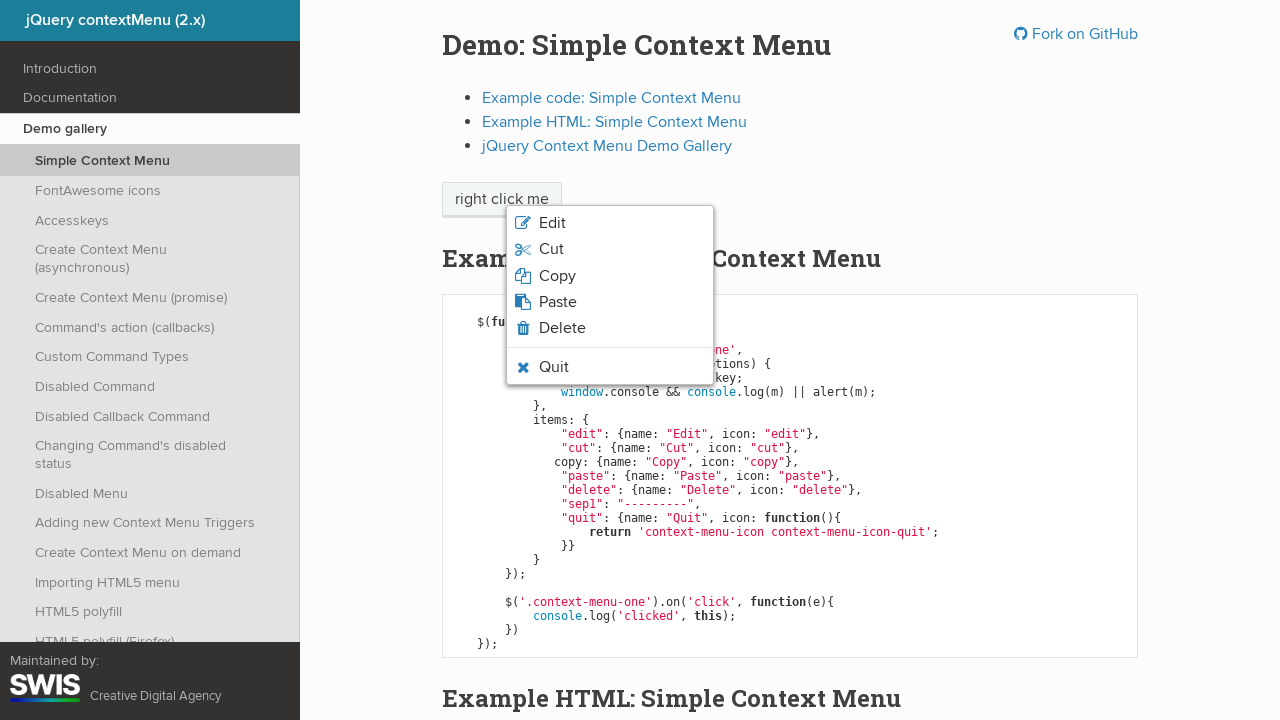

Waited 2000ms for context menu to appear
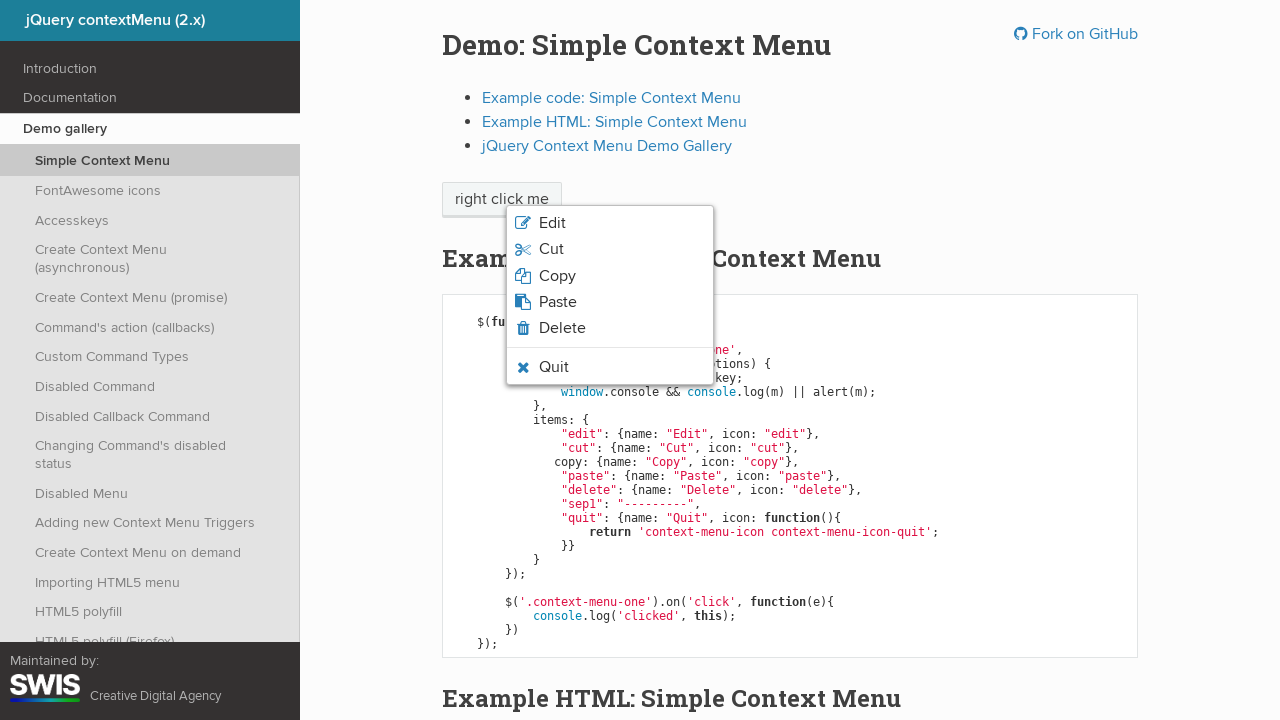

Verified quit menu item is now visible after right-click
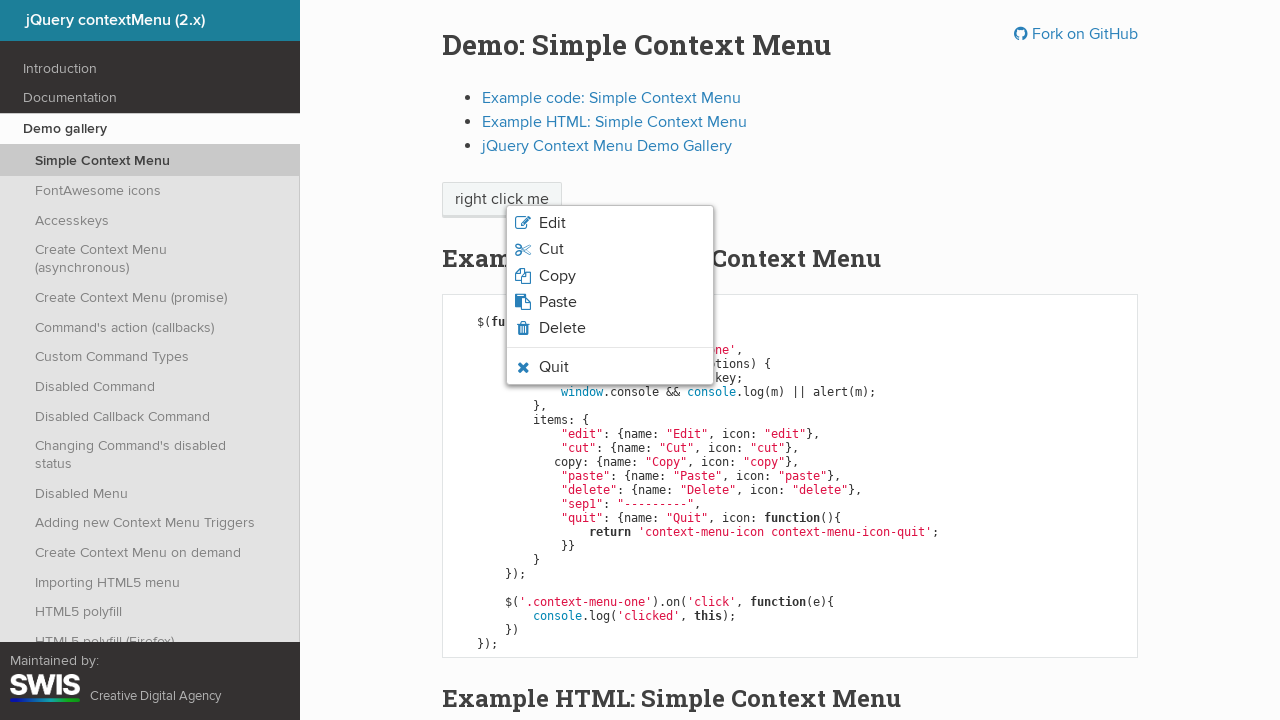

Hovered over quit menu item at (610, 367) on li.context-menu-icon-quit
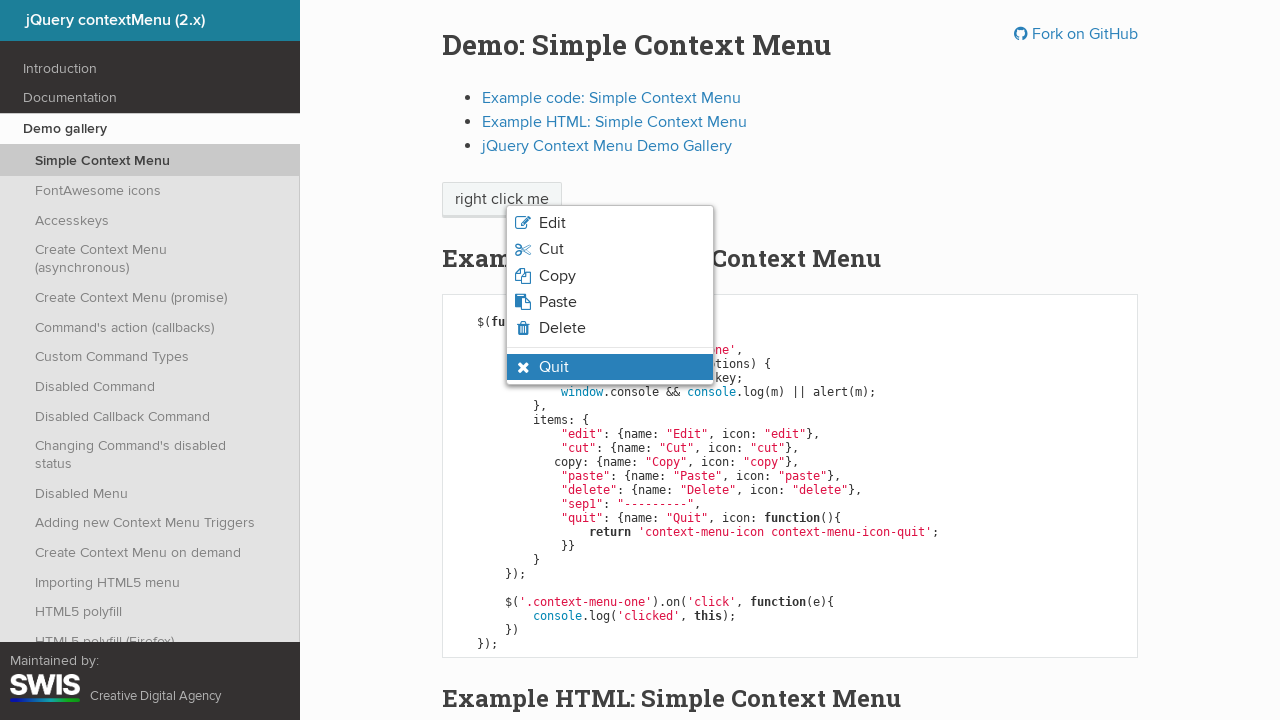

Waited 2000ms for hover state to complete
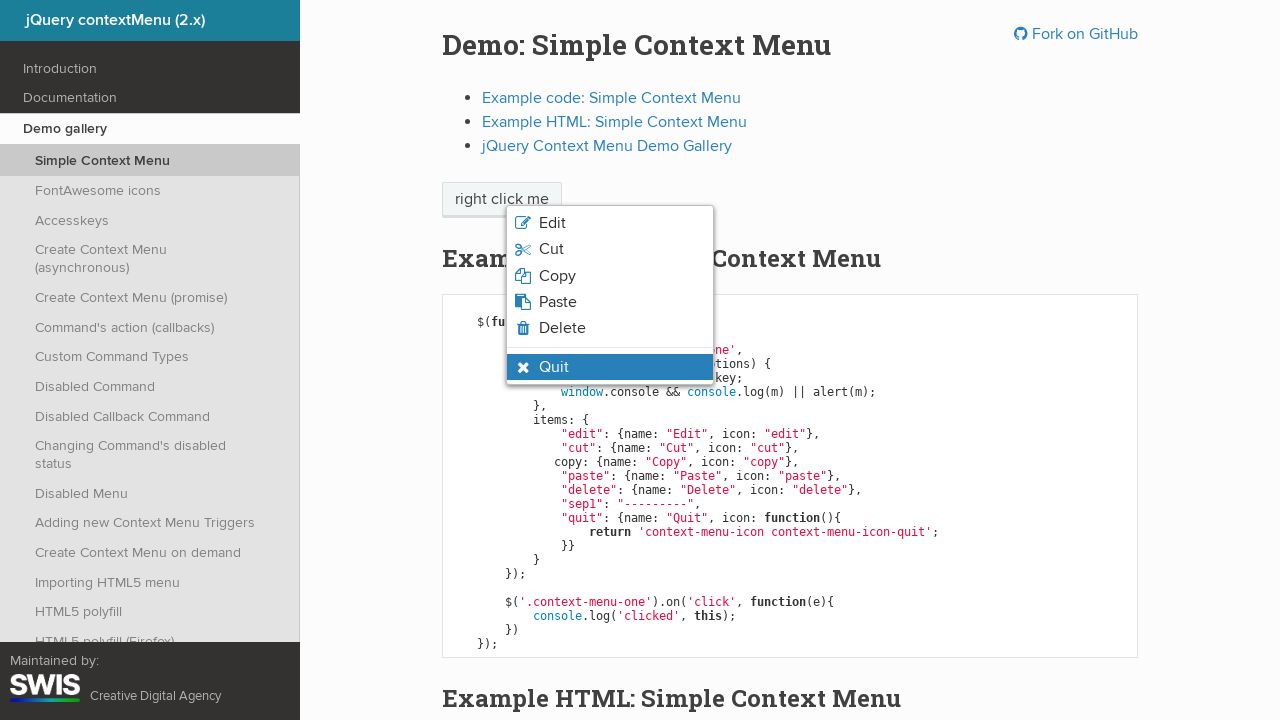

Verified quit menu item has hover state applied
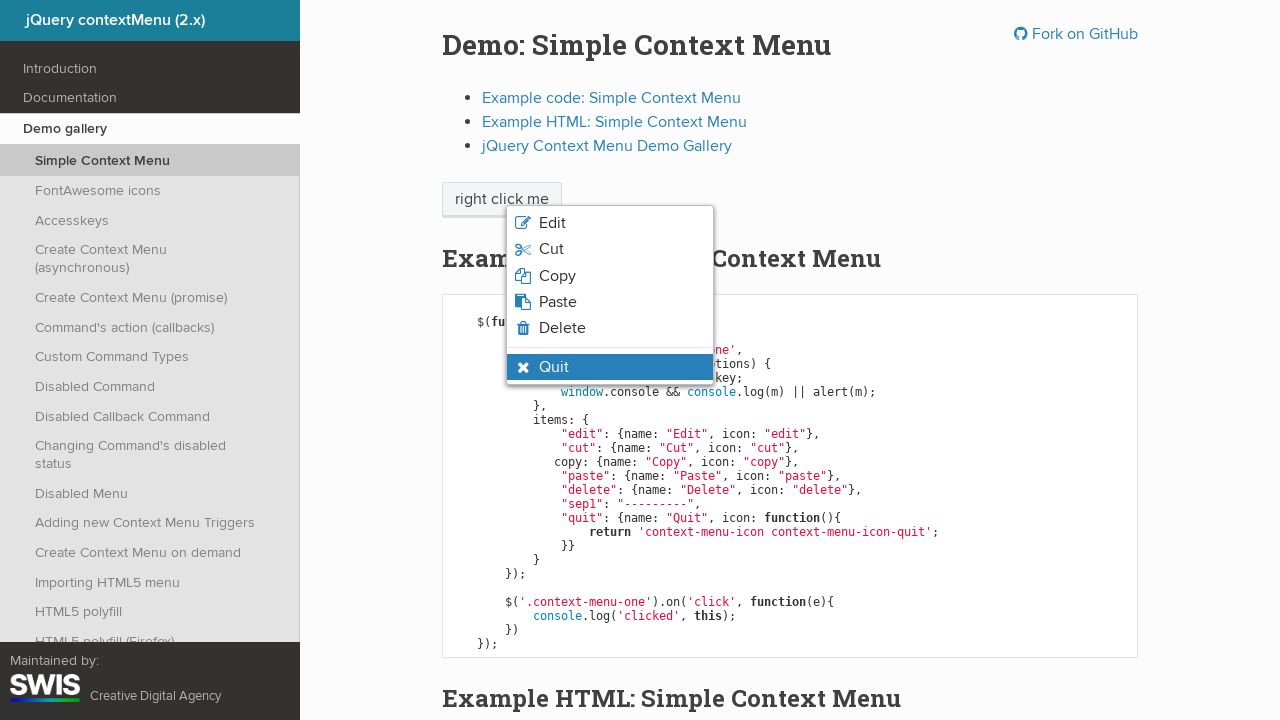

Clicked quit menu item at (610, 367) on li.context-menu-icon-quit.context-menu-visible.context-menu-hover
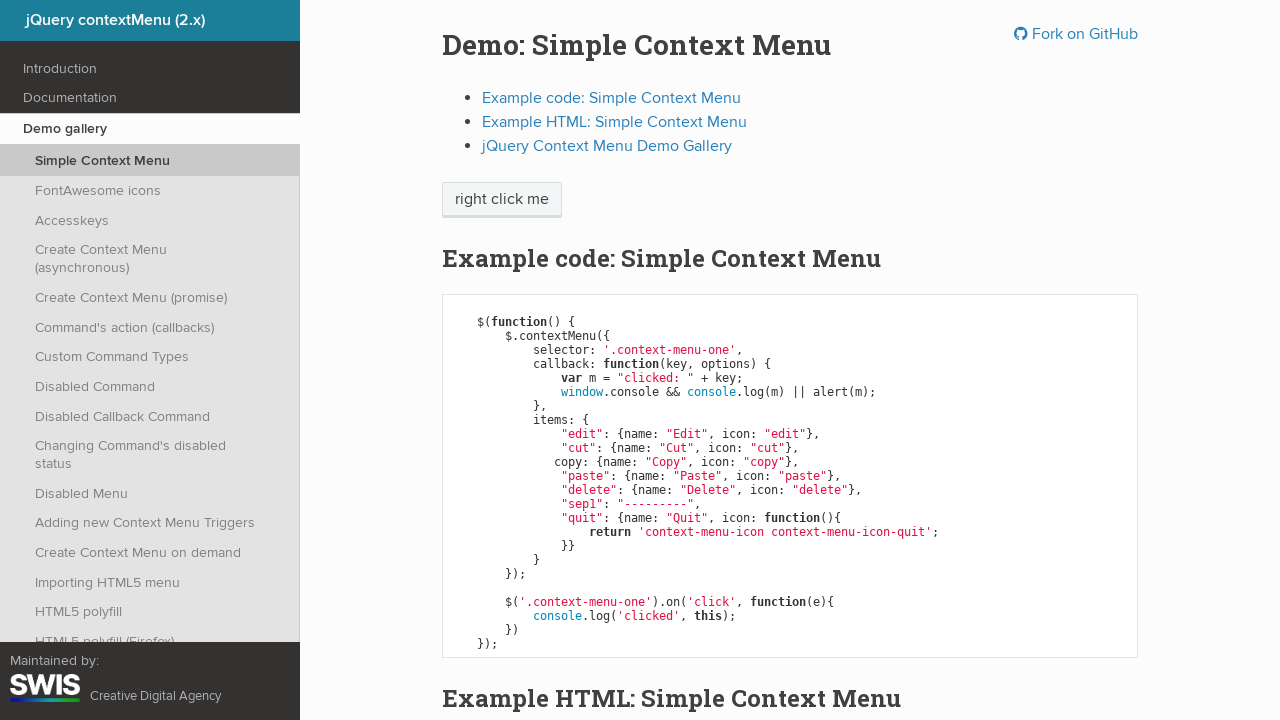

Set up dialog handler to accept alerts
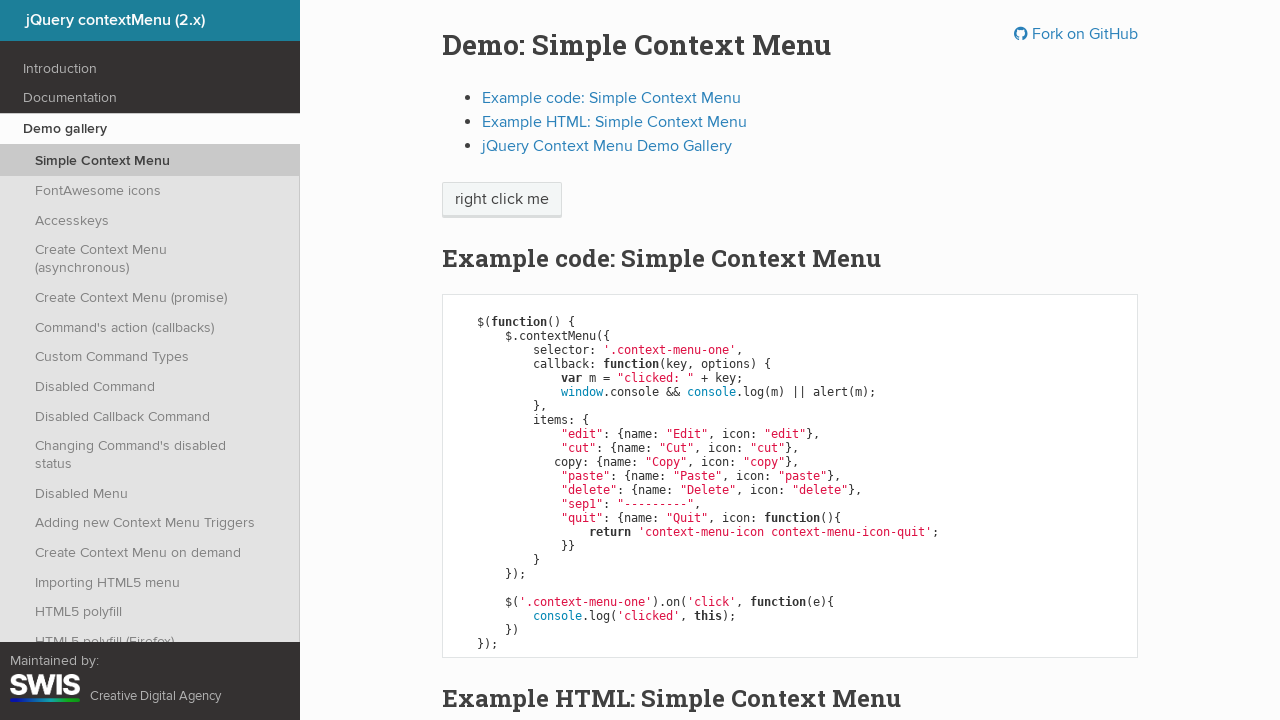

Waited 2000ms for alert to be processed
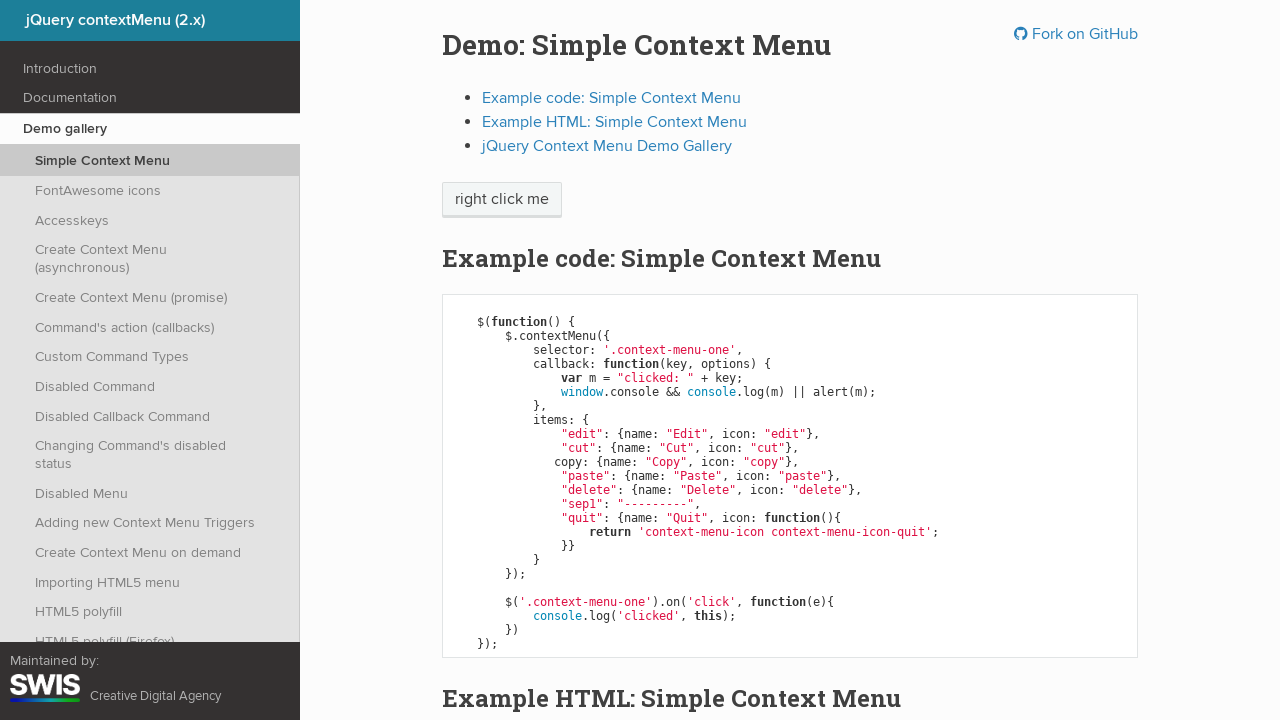

Verified context menu is closed after accepting alert
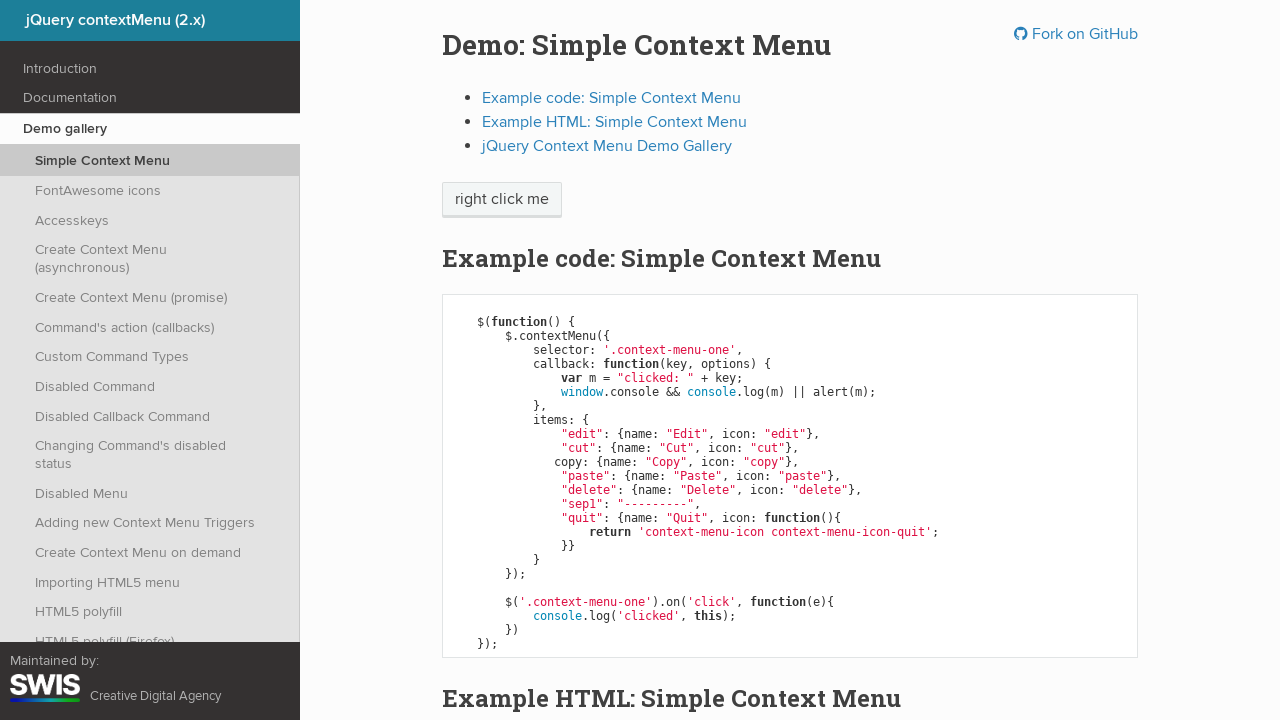

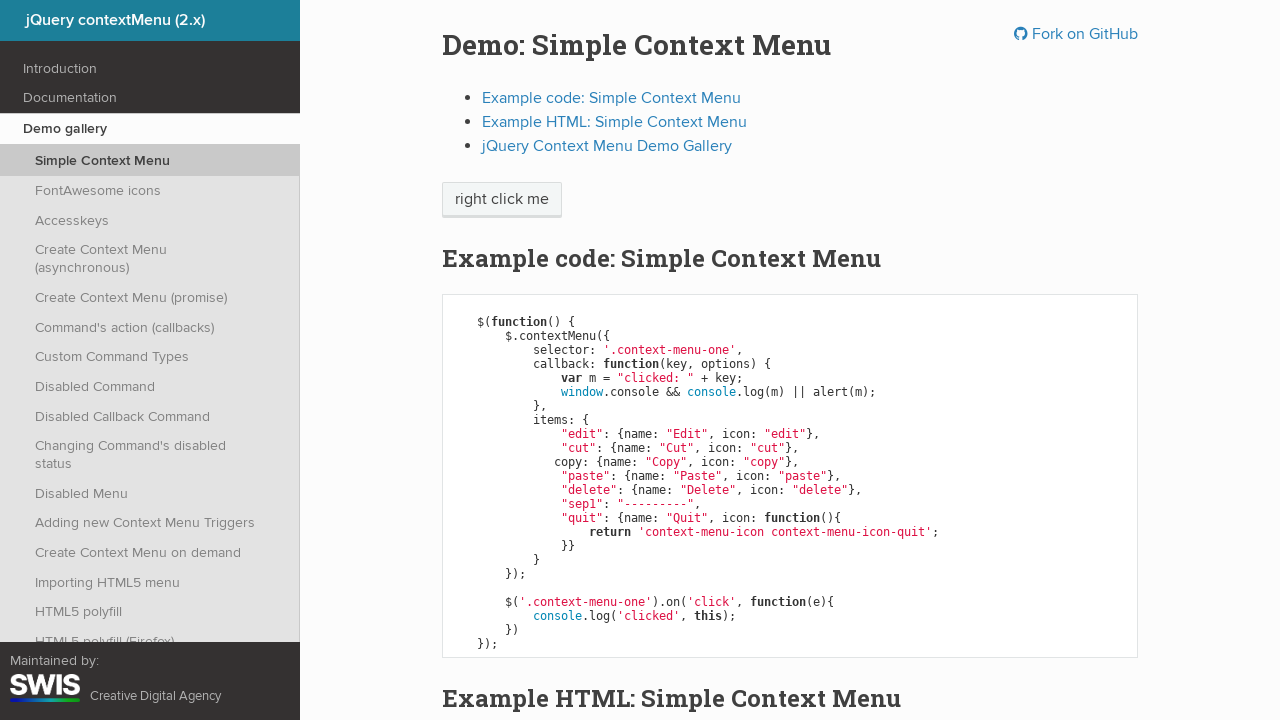